Tests mouse hover functionality by hovering over an avatar image and verifying that additional user information (caption) becomes visible.

Starting URL: http://the-internet.herokuapp.com/hovers

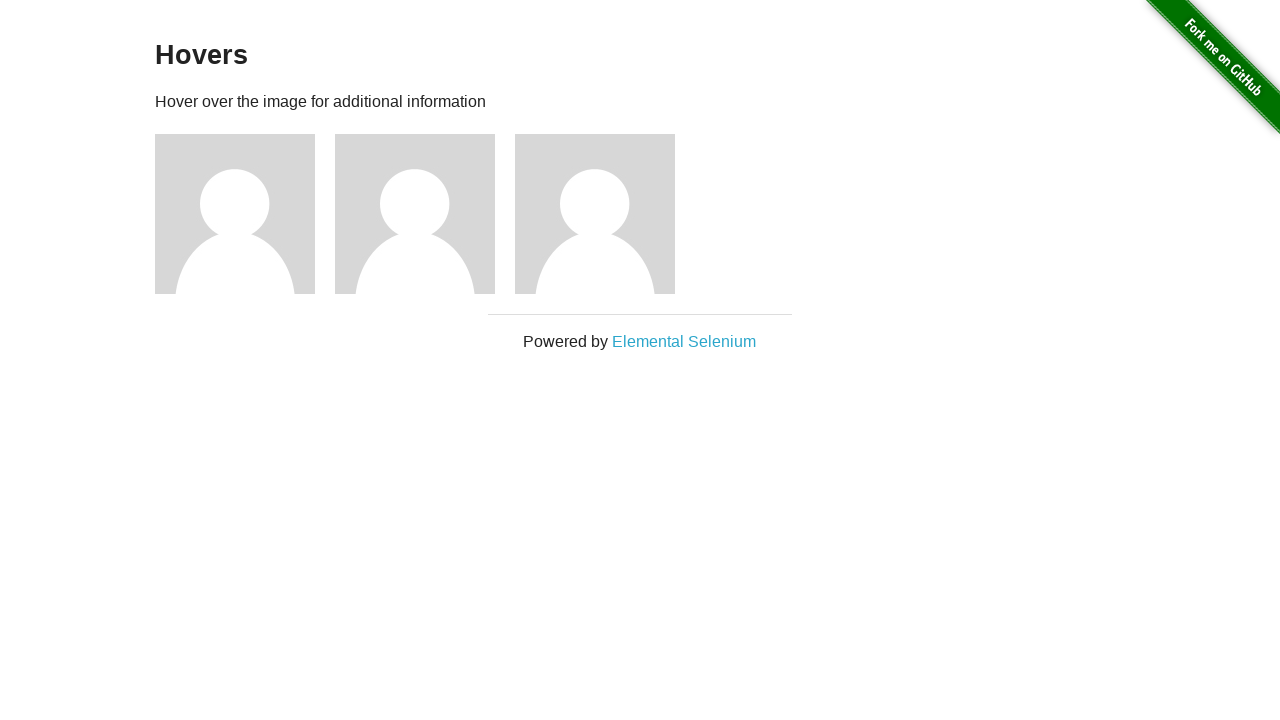

Navigated to hovers test page
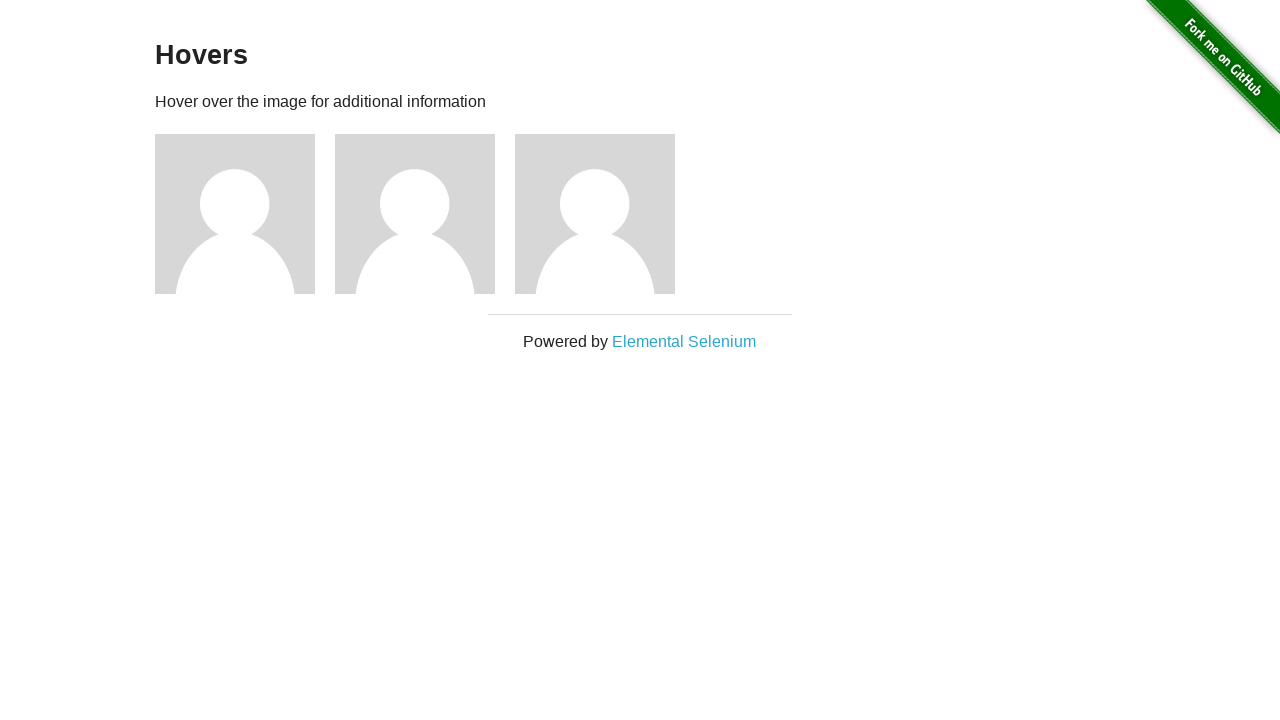

Located first avatar figure element
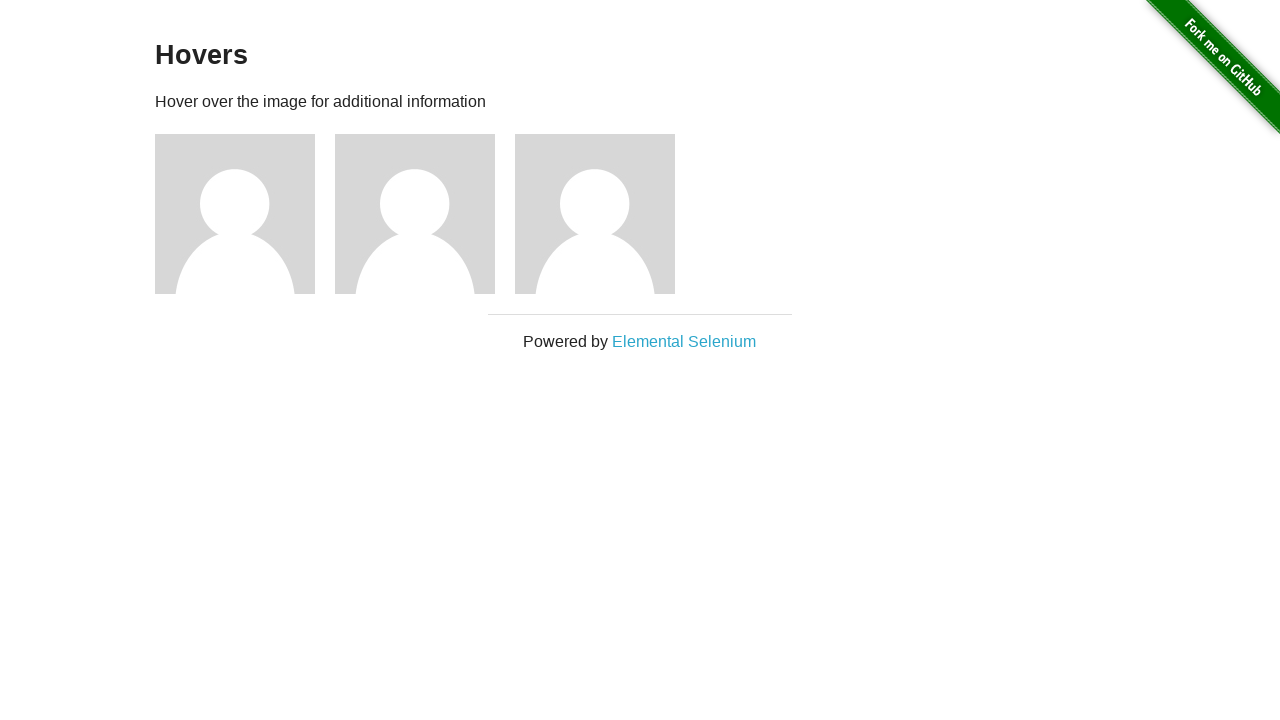

Hovered over avatar image at (245, 214) on .figure >> nth=0
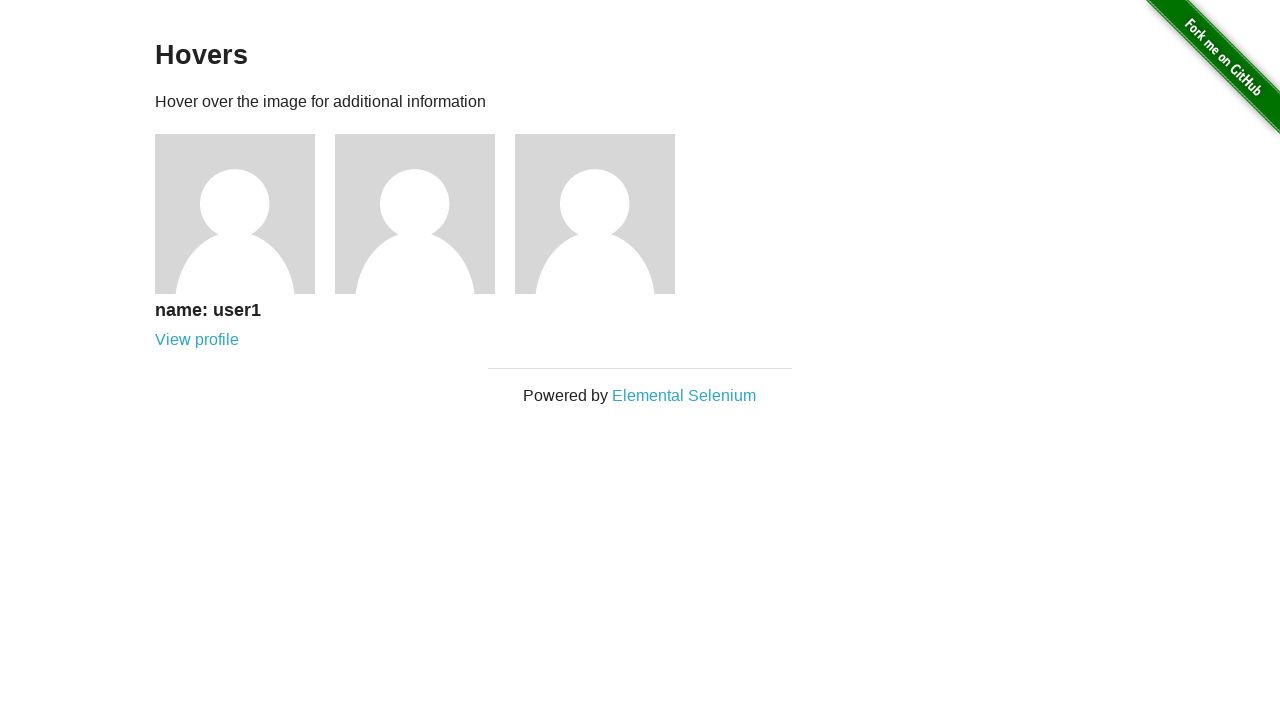

Located figcaption element
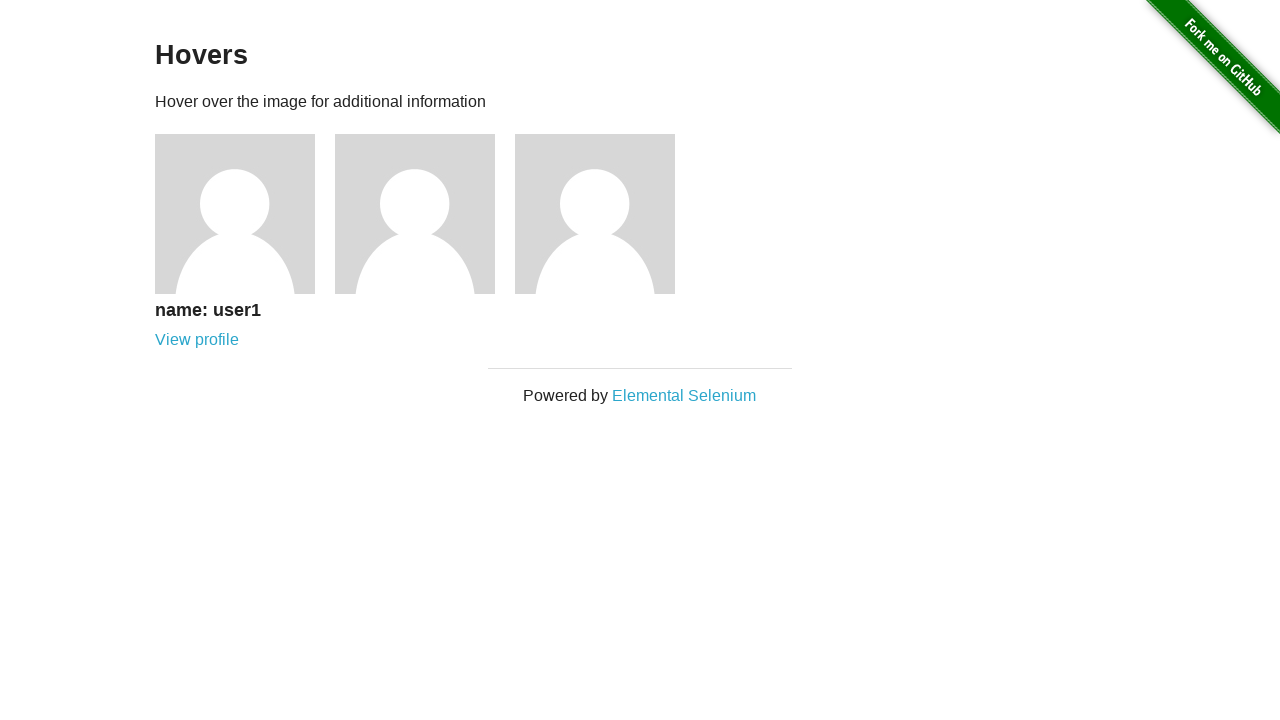

Verified that user information caption is now visible on hover
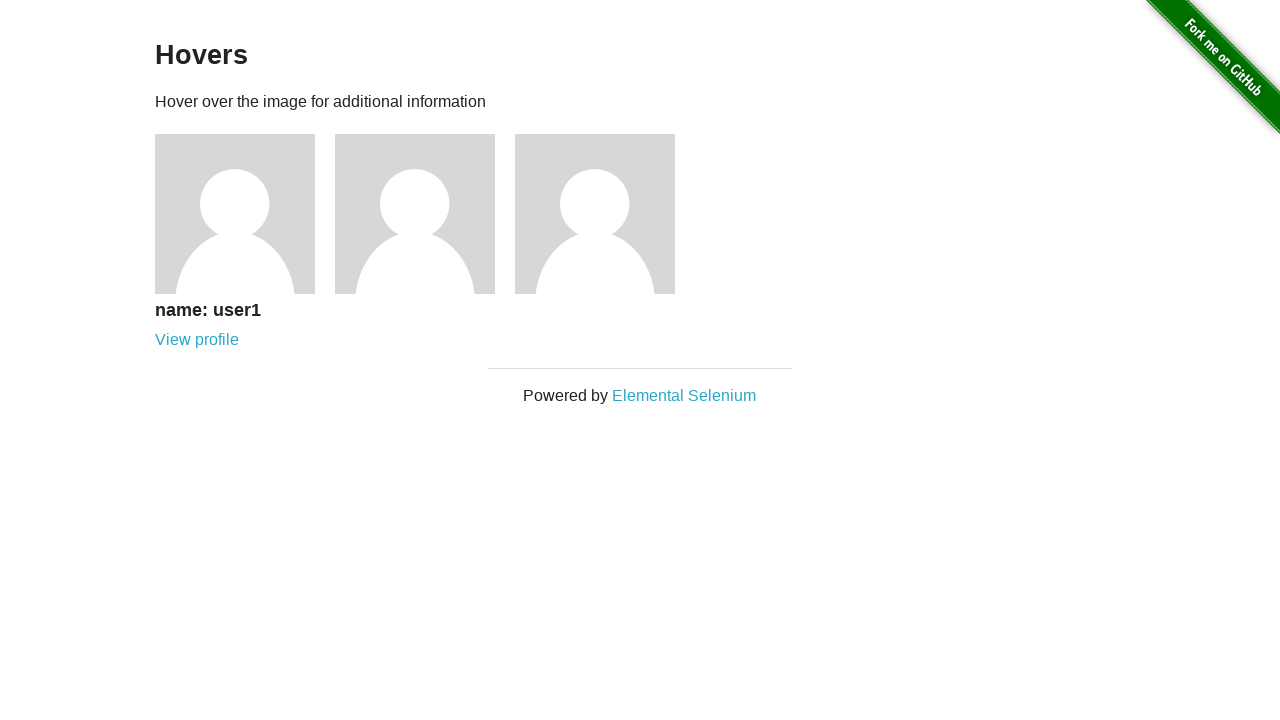

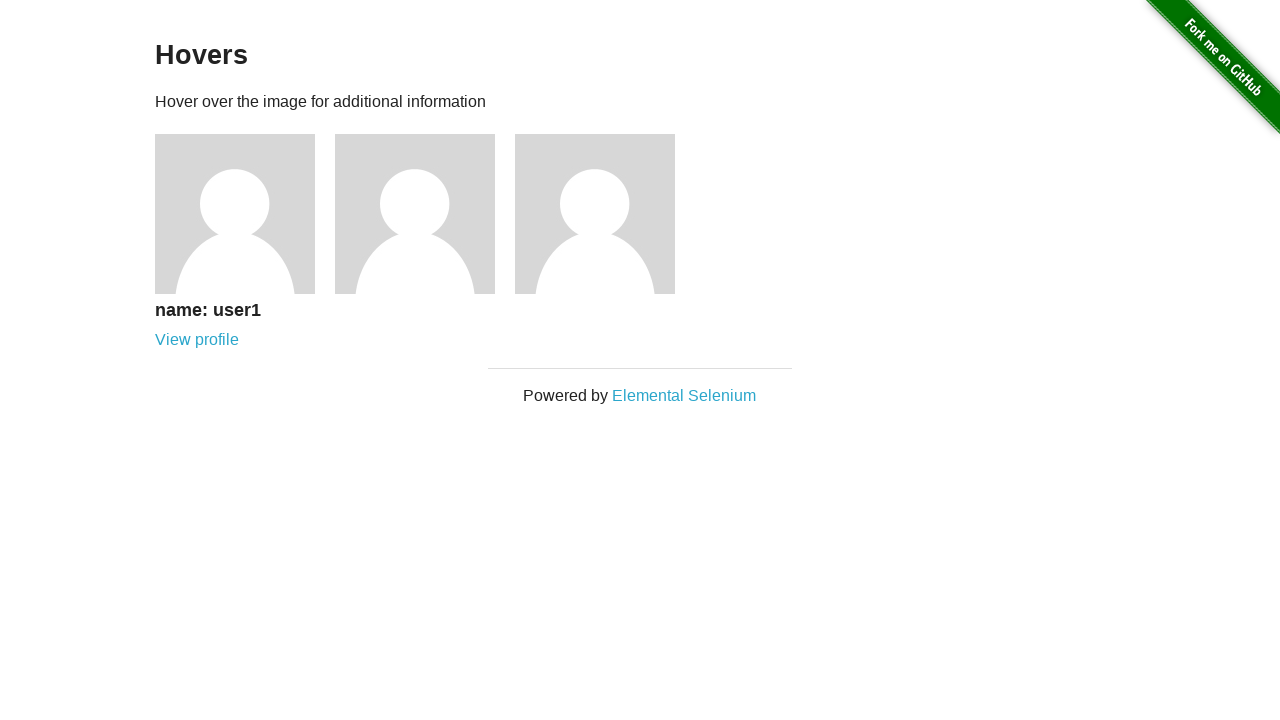